Tests that entering a number below 50 shows the correct error message "Number is too small"

Starting URL: https://kristinek.github.io/site/tasks/enter_a_number

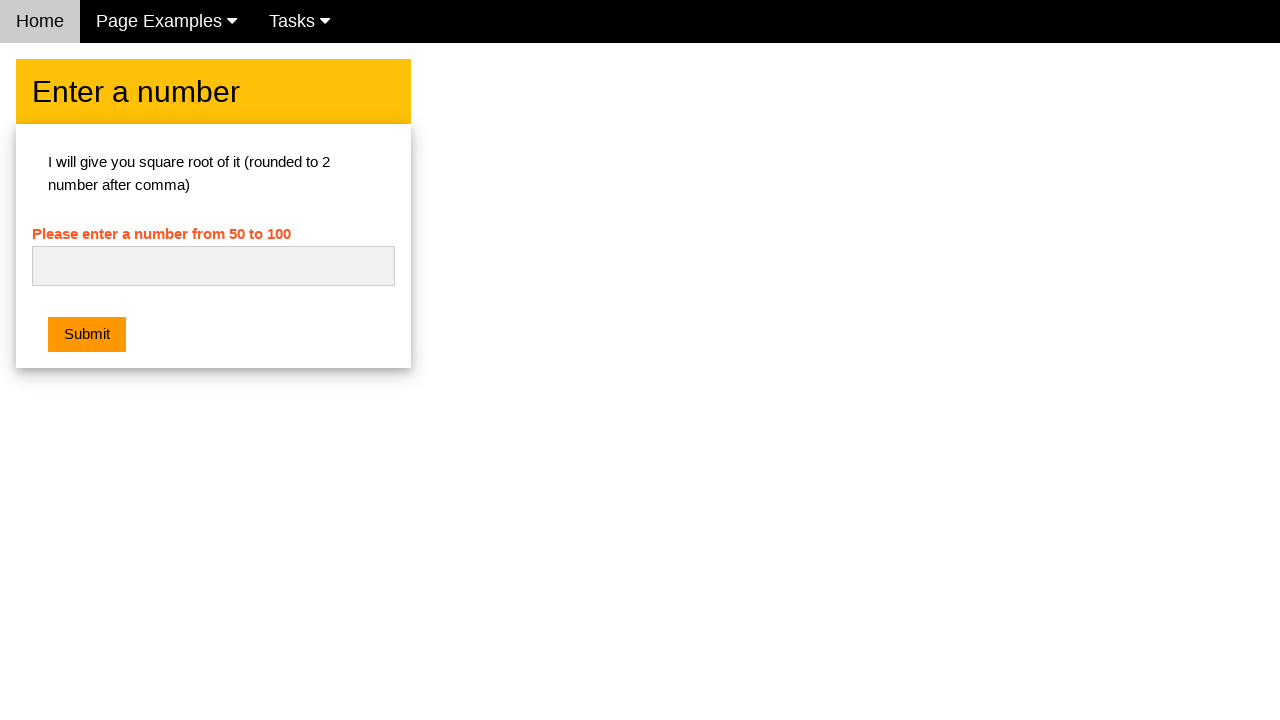

Navigated to the enter a number task page
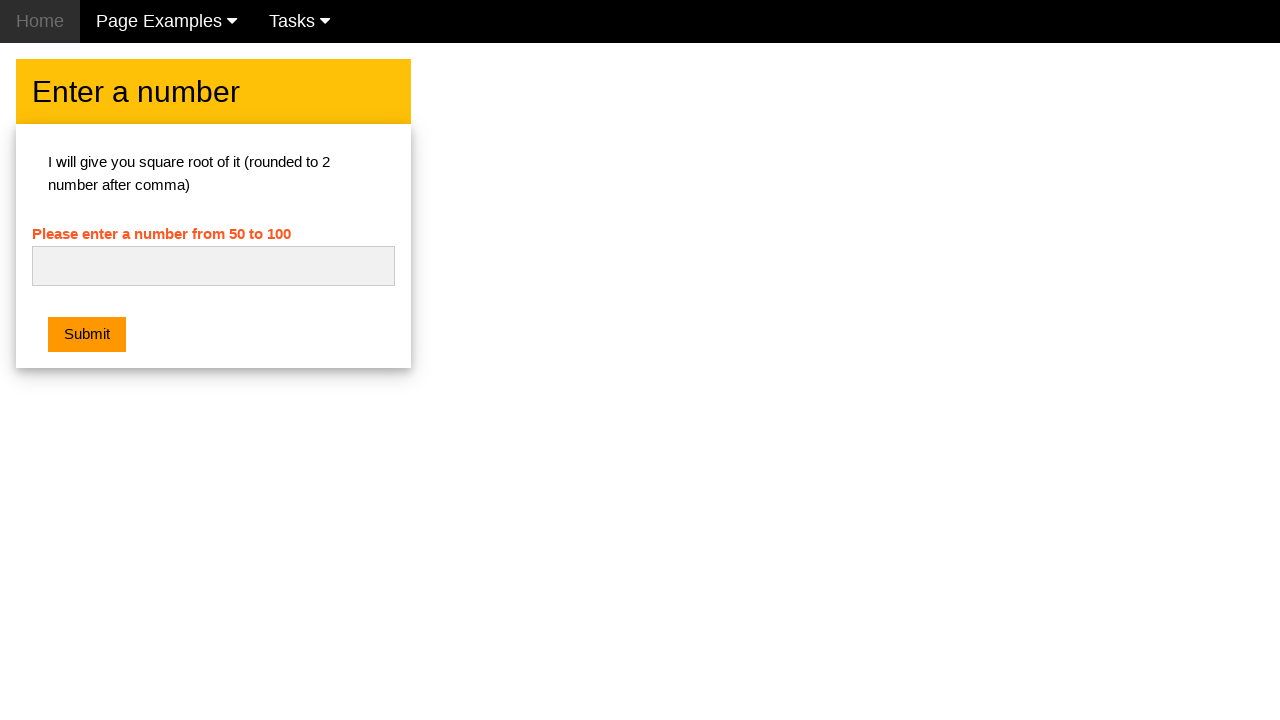

Cleared the input field on #numb
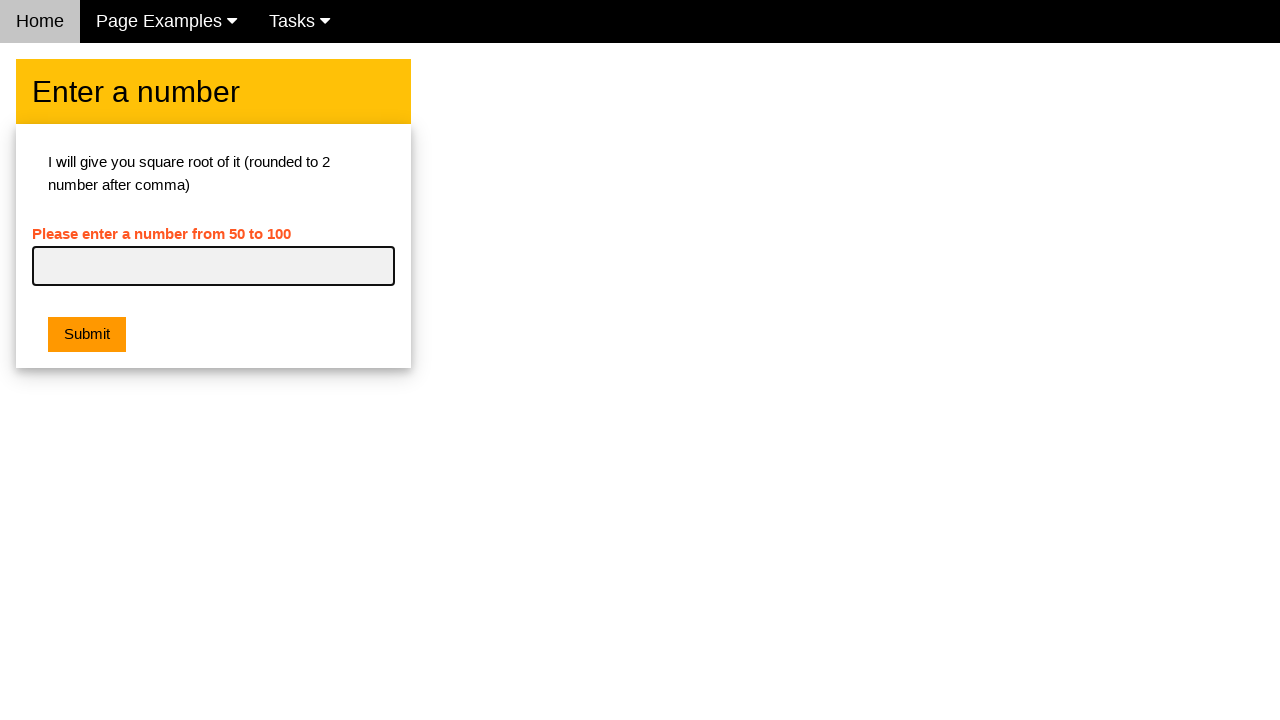

Entered number 45 (below minimum of 50) on #numb
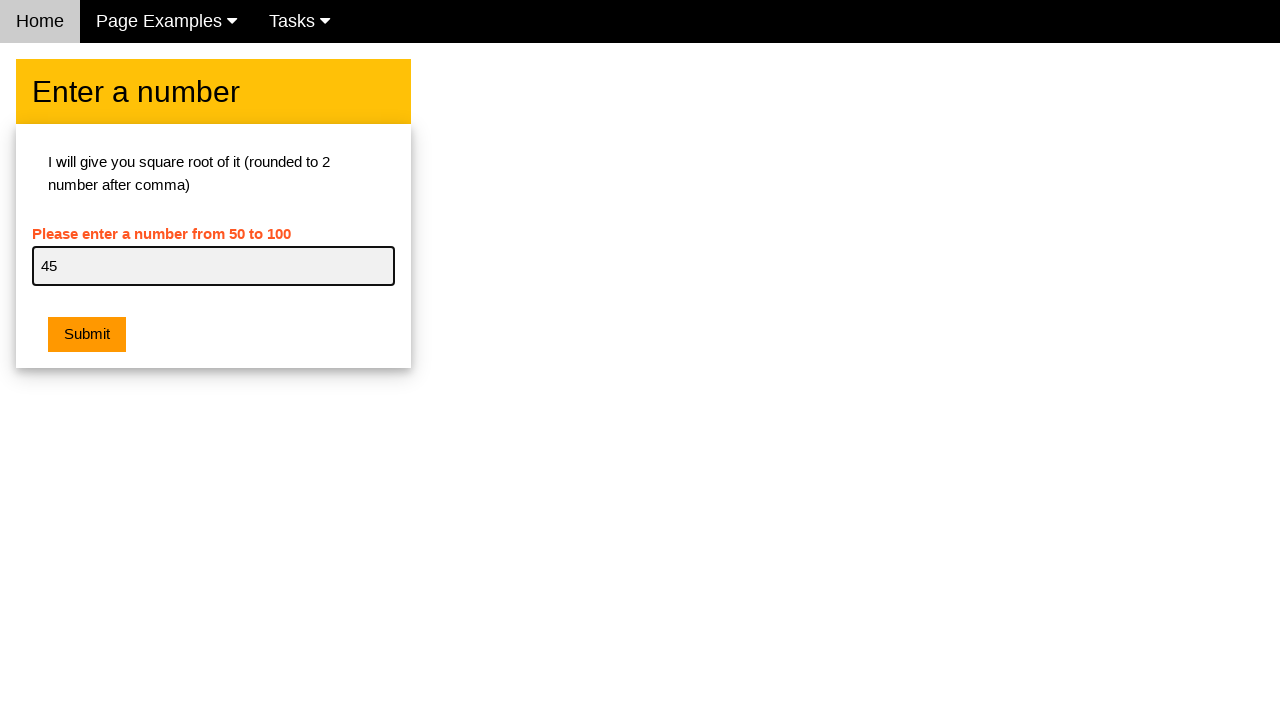

Clicked the submit button at (87, 335) on .w3-btn
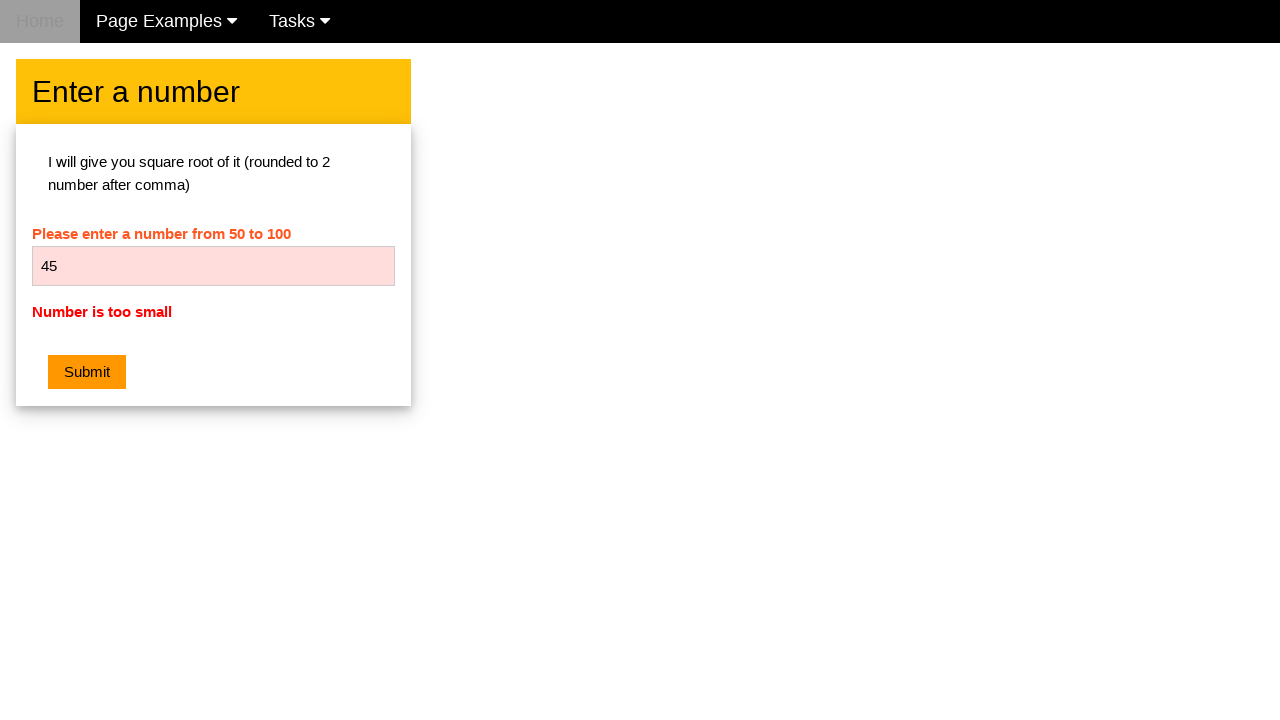

Retrieved error message text
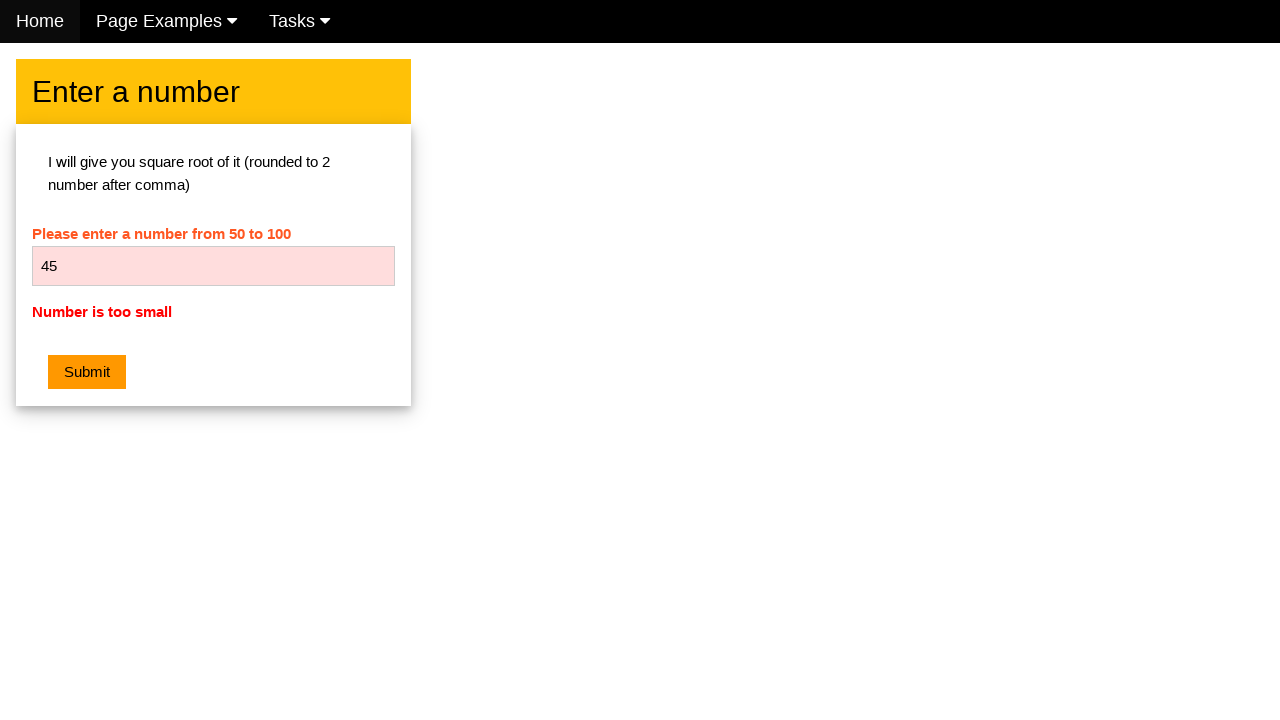

Verified error message displays 'Number is too small'
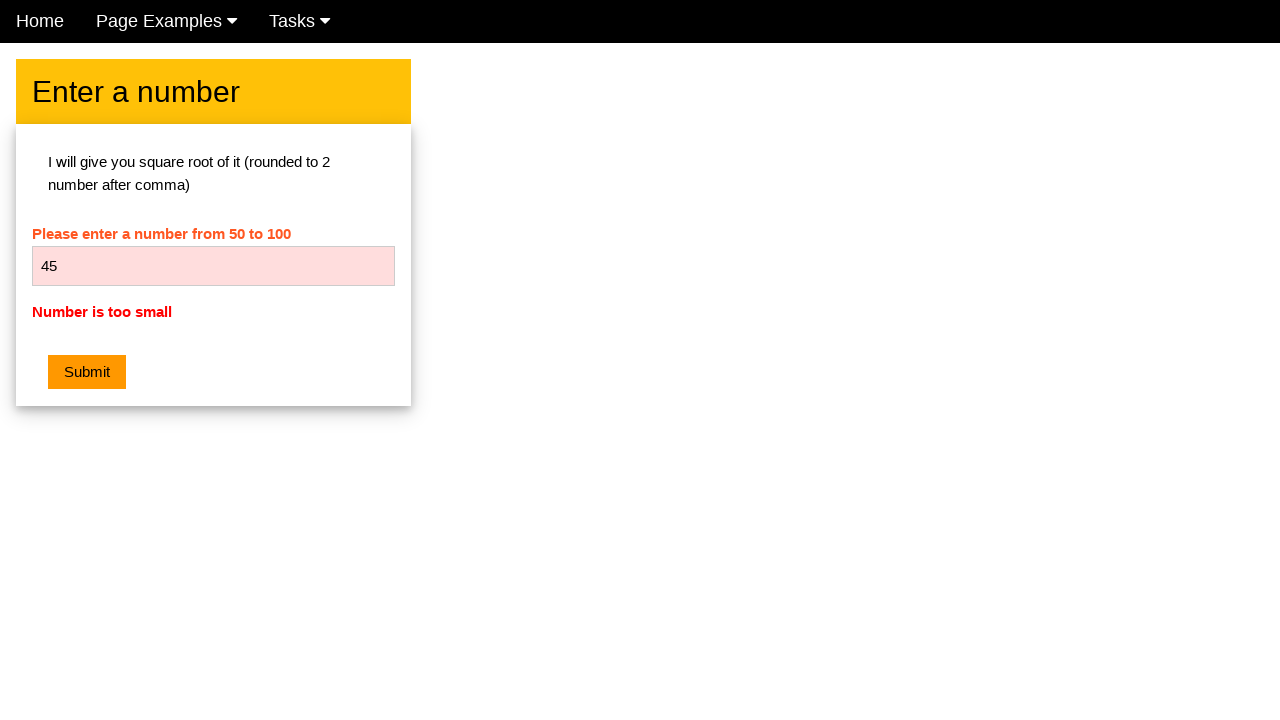

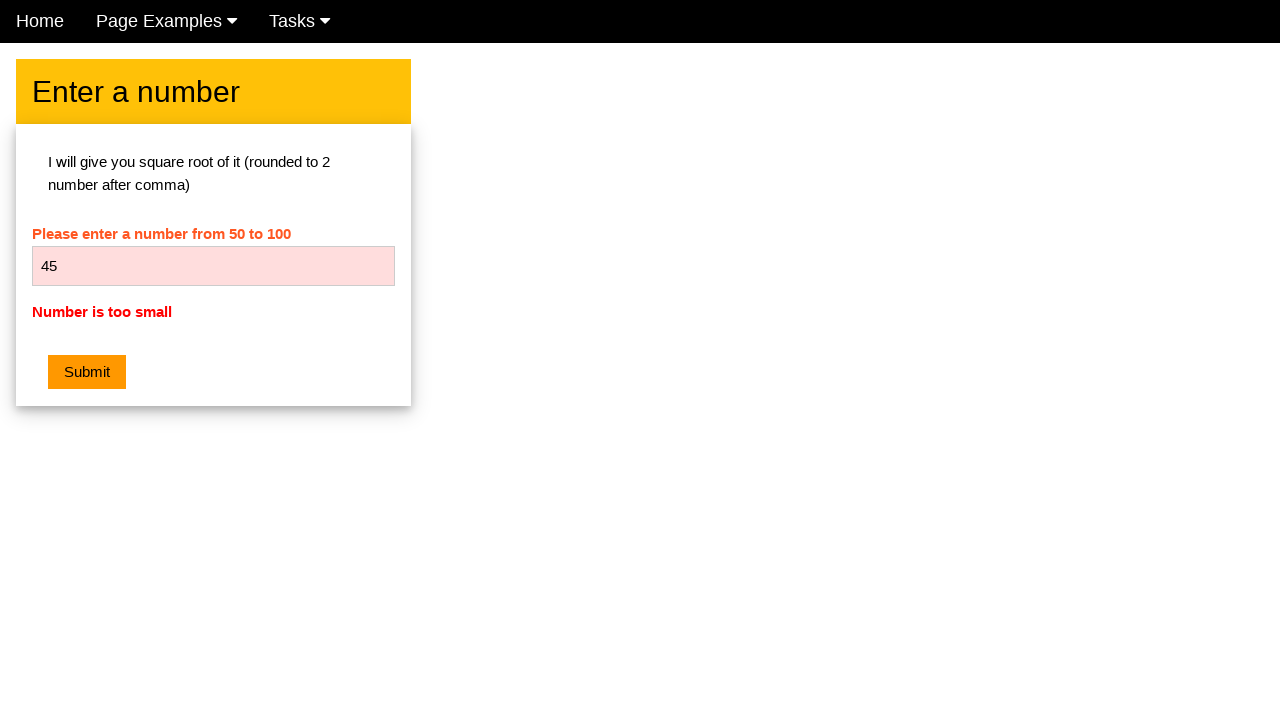